Solves a math problem on a web form by reading a value, calculating the result using a logarithmic formula, and submitting the answer along with checkbox and radio button selections

Starting URL: https://suninjuly.github.io/math.html

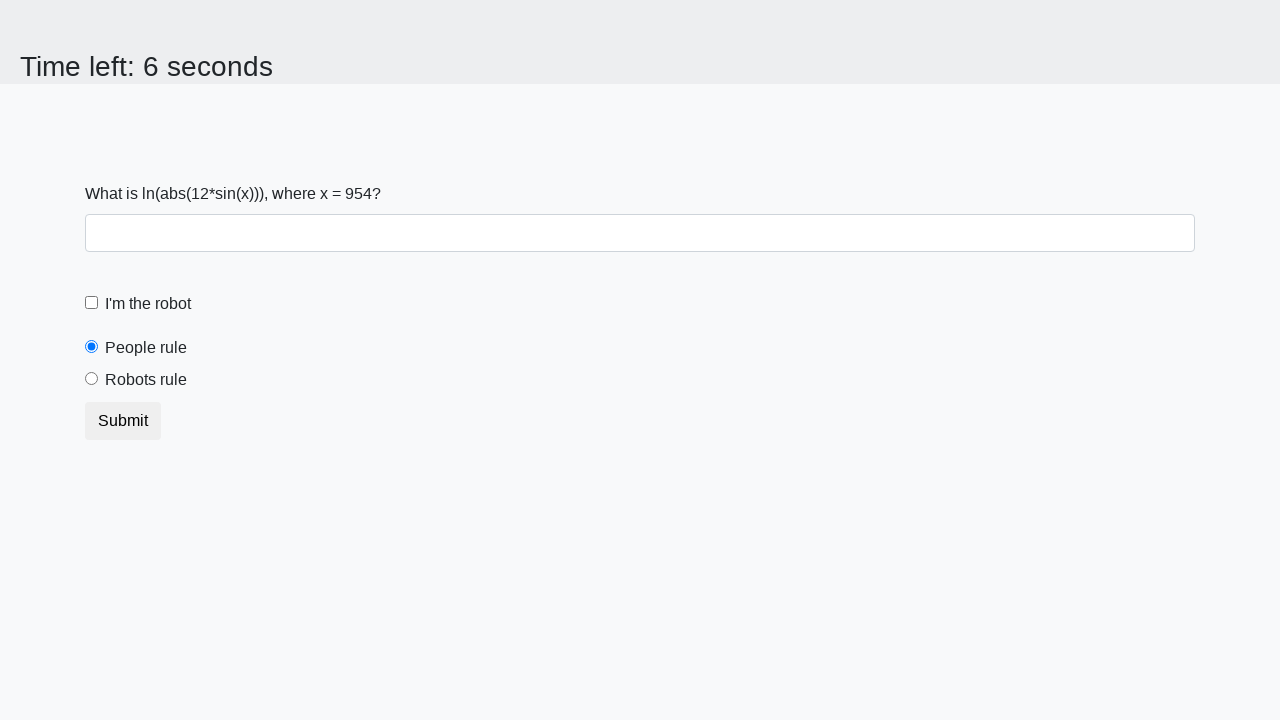

Read the value of x from the page
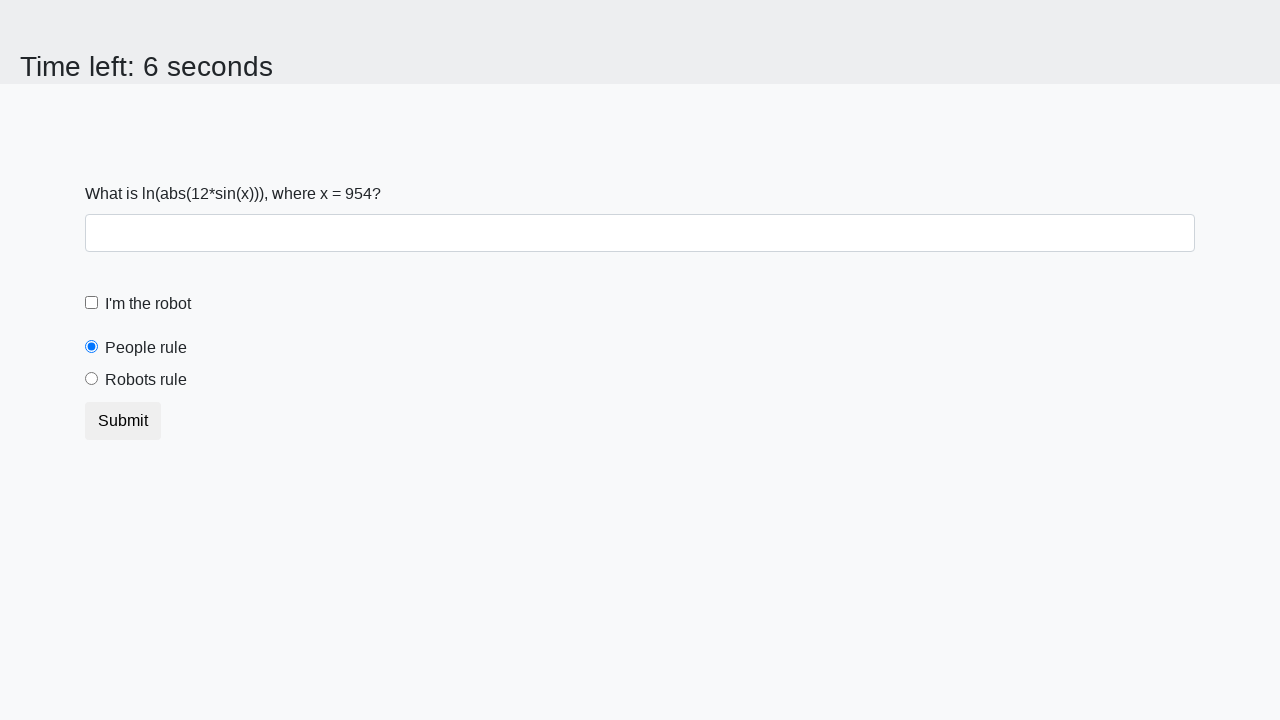

Calculated the result using logarithmic formula: y = 2.3393096145457926
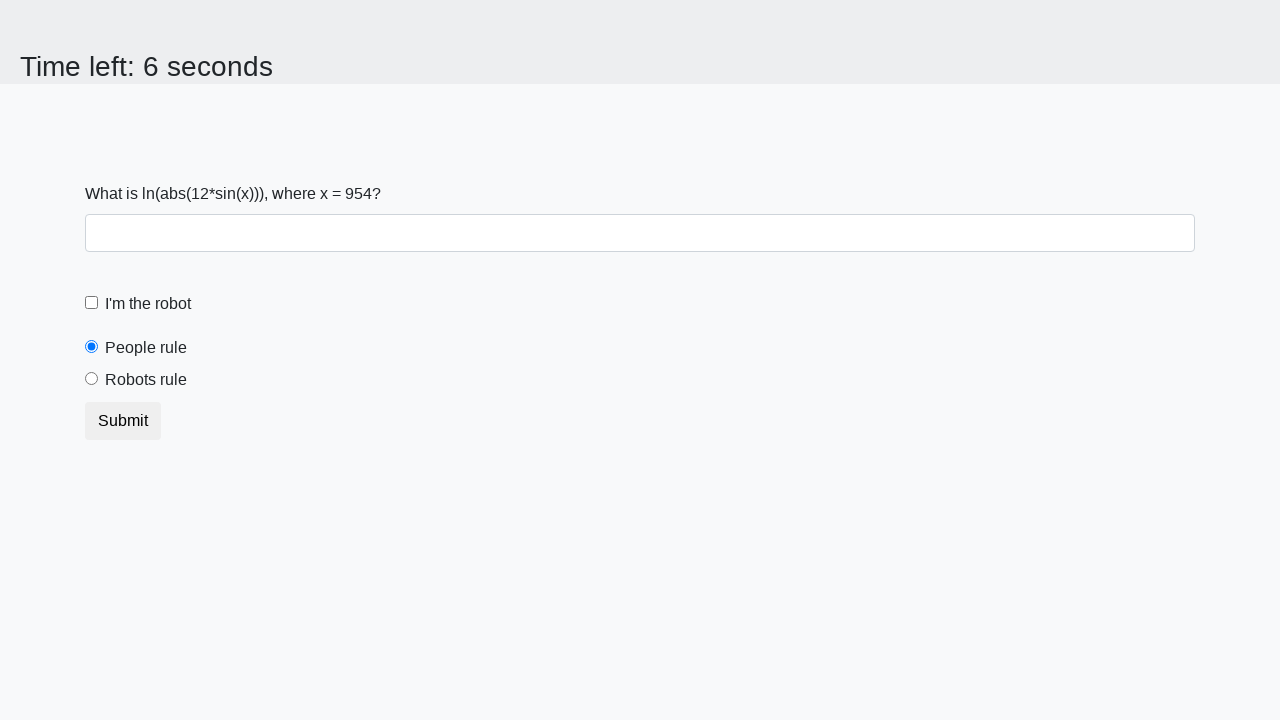

Entered the calculated answer in the text field on #answer
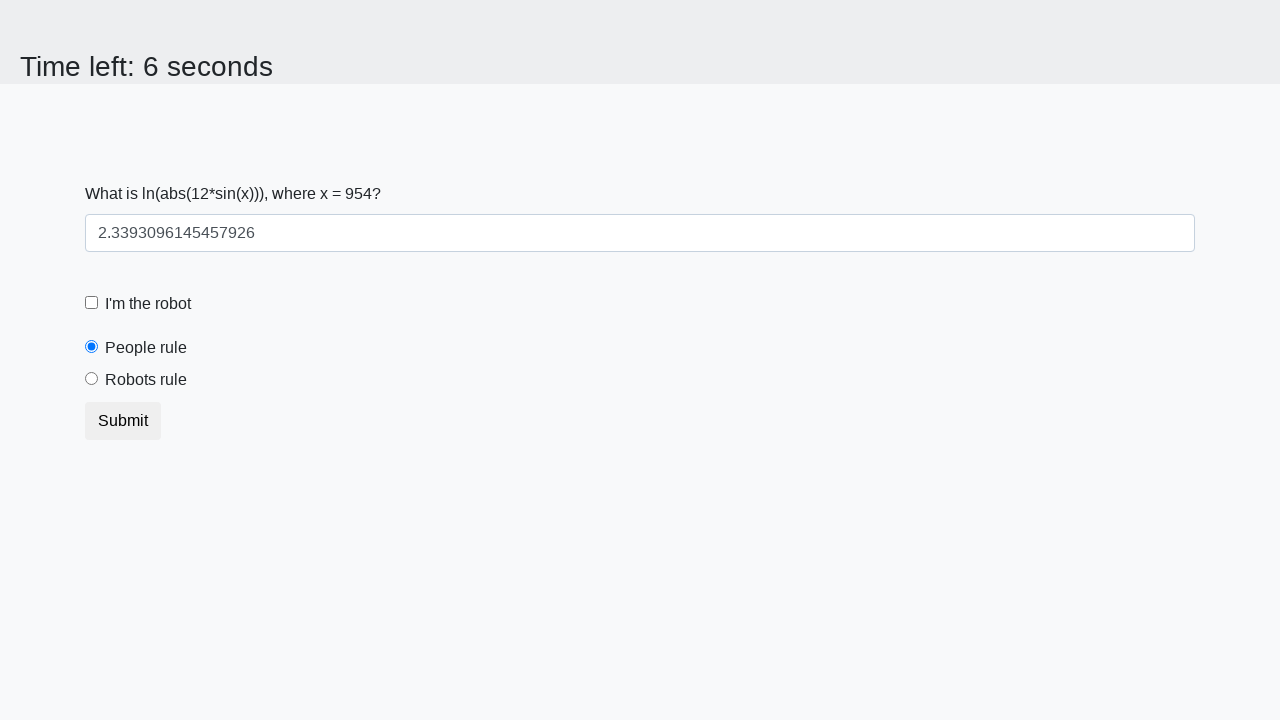

Checked the robot checkbox at (92, 303) on #robotCheckbox
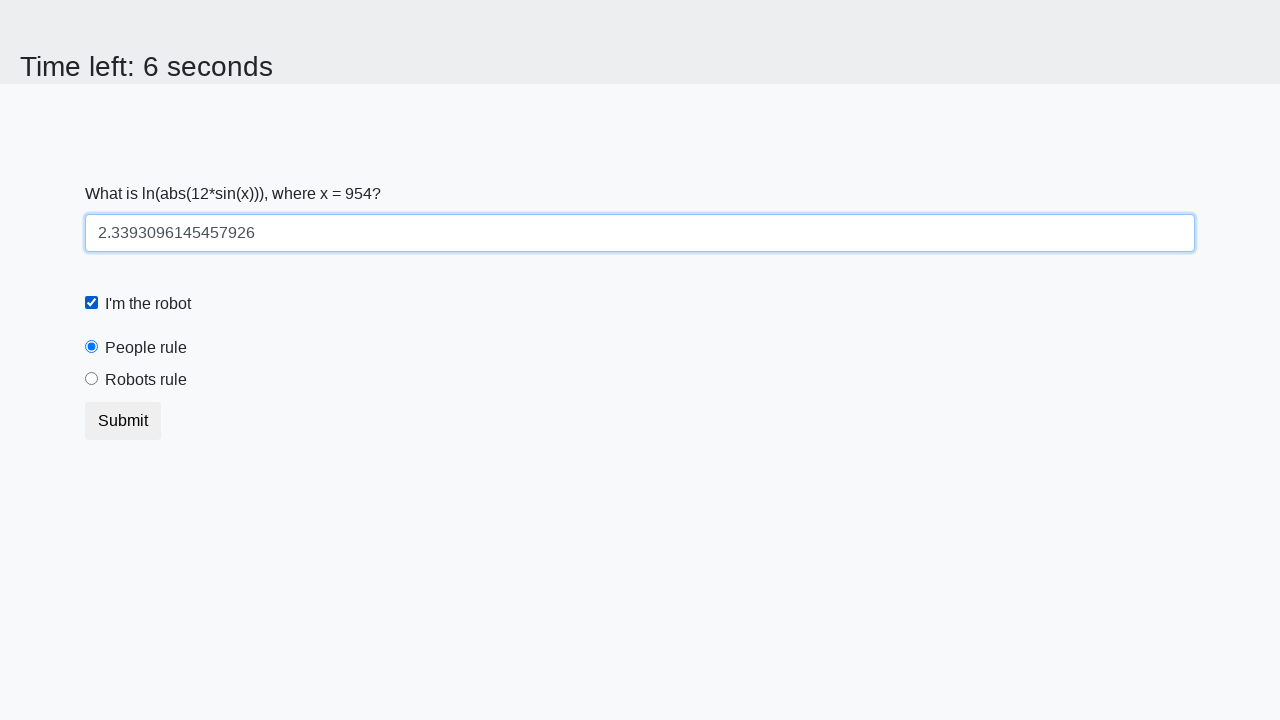

Selected the 'robots rule' radio button at (92, 379) on #robotsRule
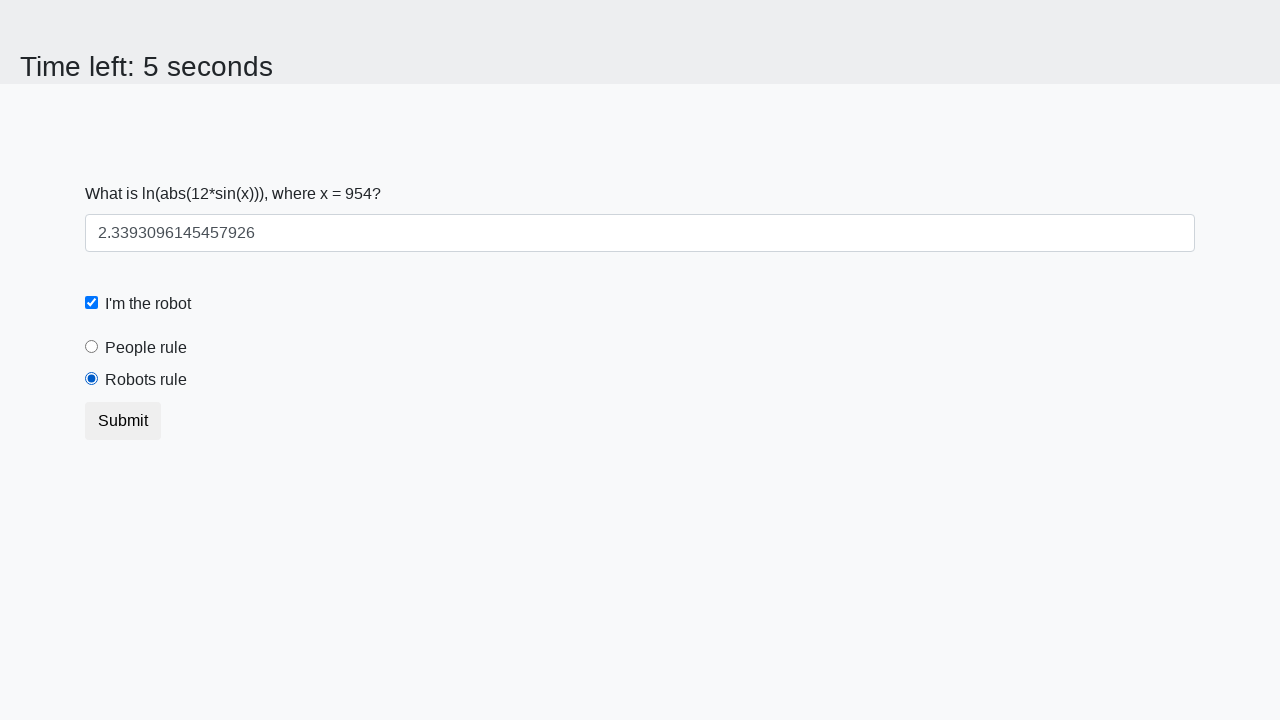

Clicked the Submit button at (123, 421) on .btn
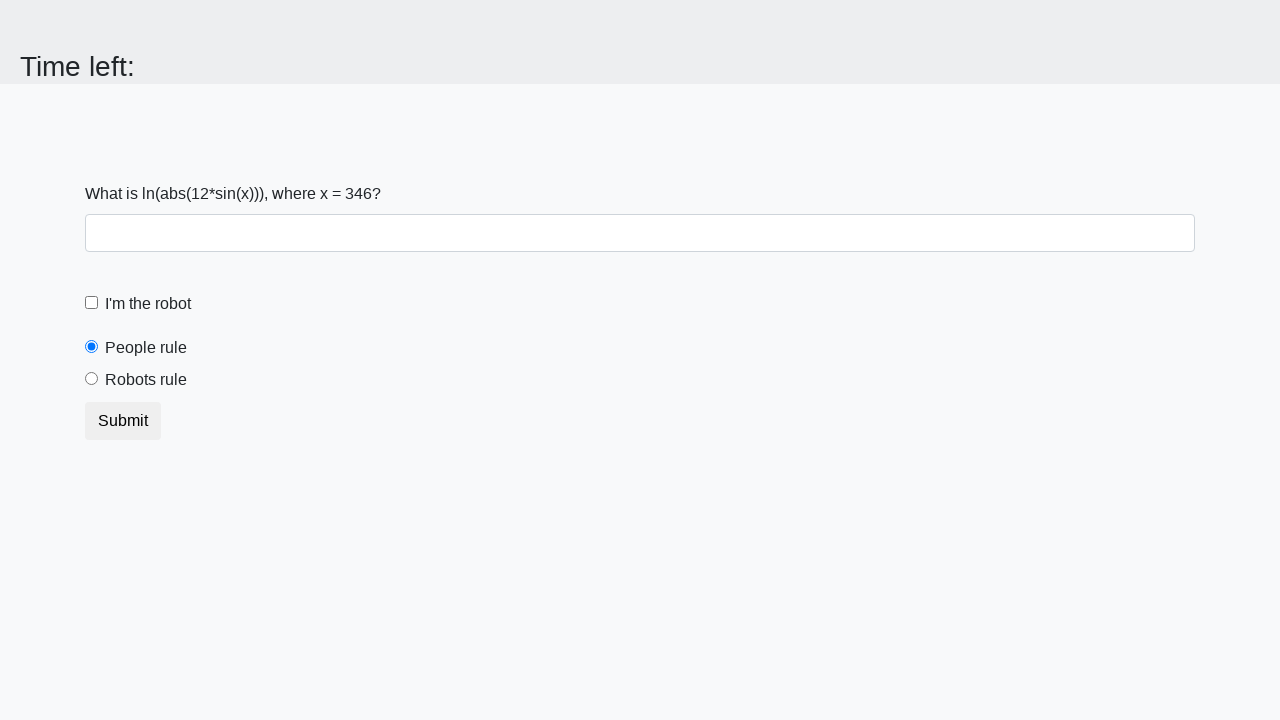

Waited for the result to appear
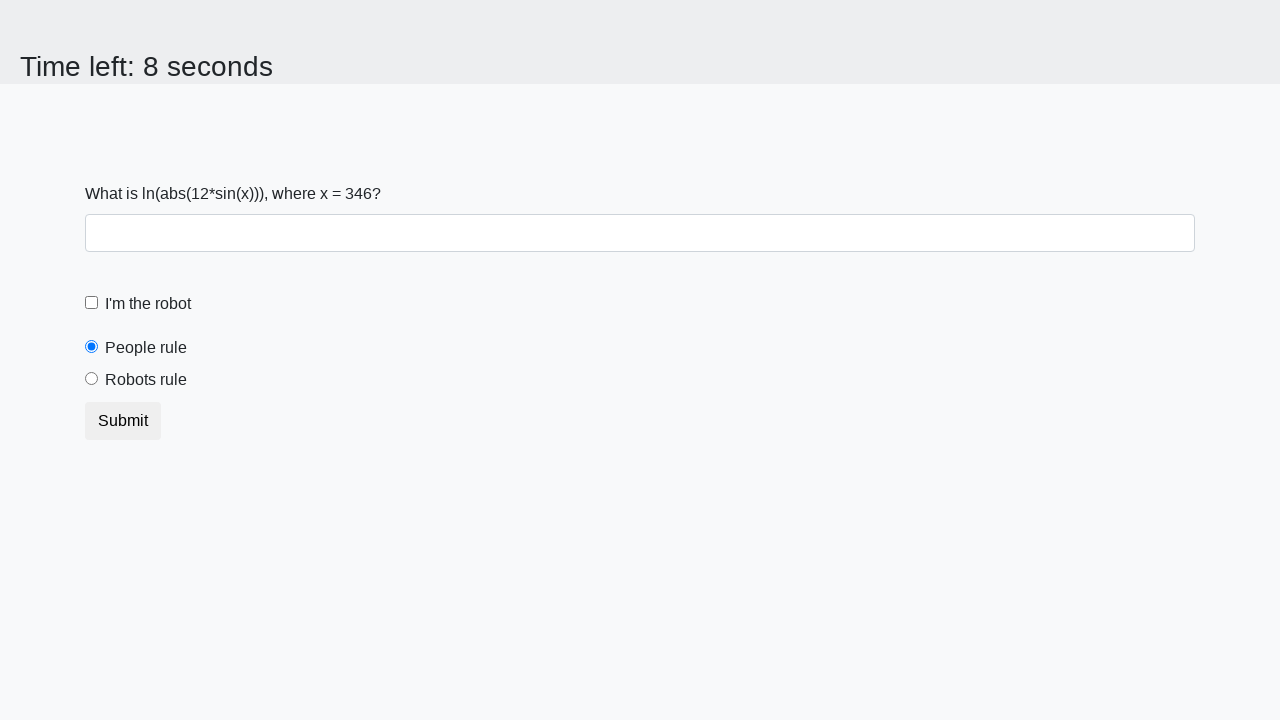

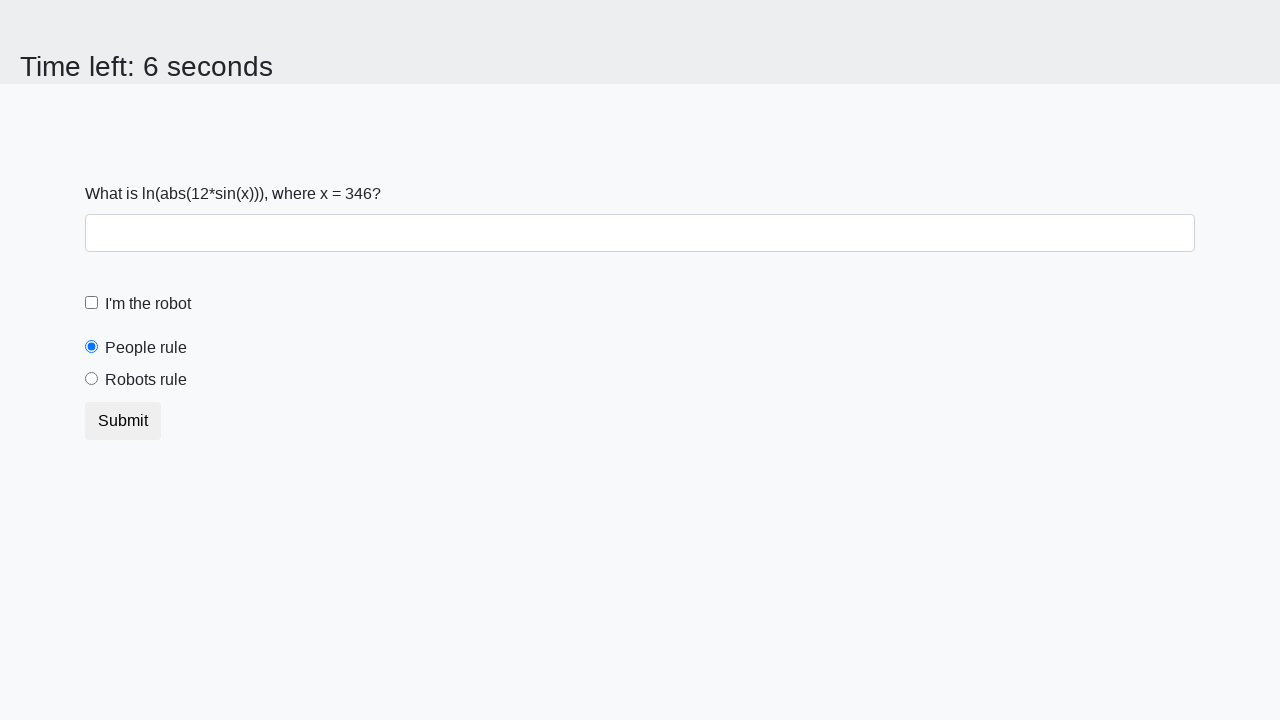